Tests form validation with ISO date format (year/month/day), verifying date error is displayed

Starting URL: https://elenarivero.github.io/ejercicio3/index.html

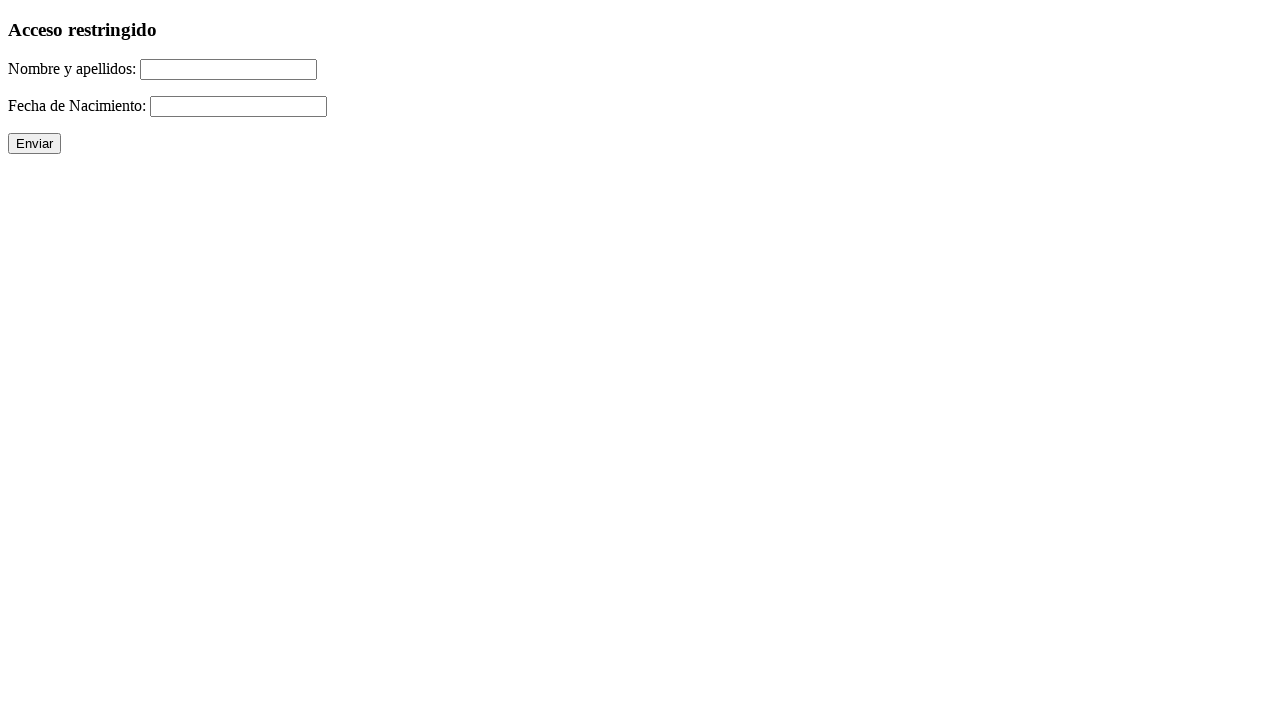

Filled name field with 'Jesus Garcia-Pereira' on #nomap
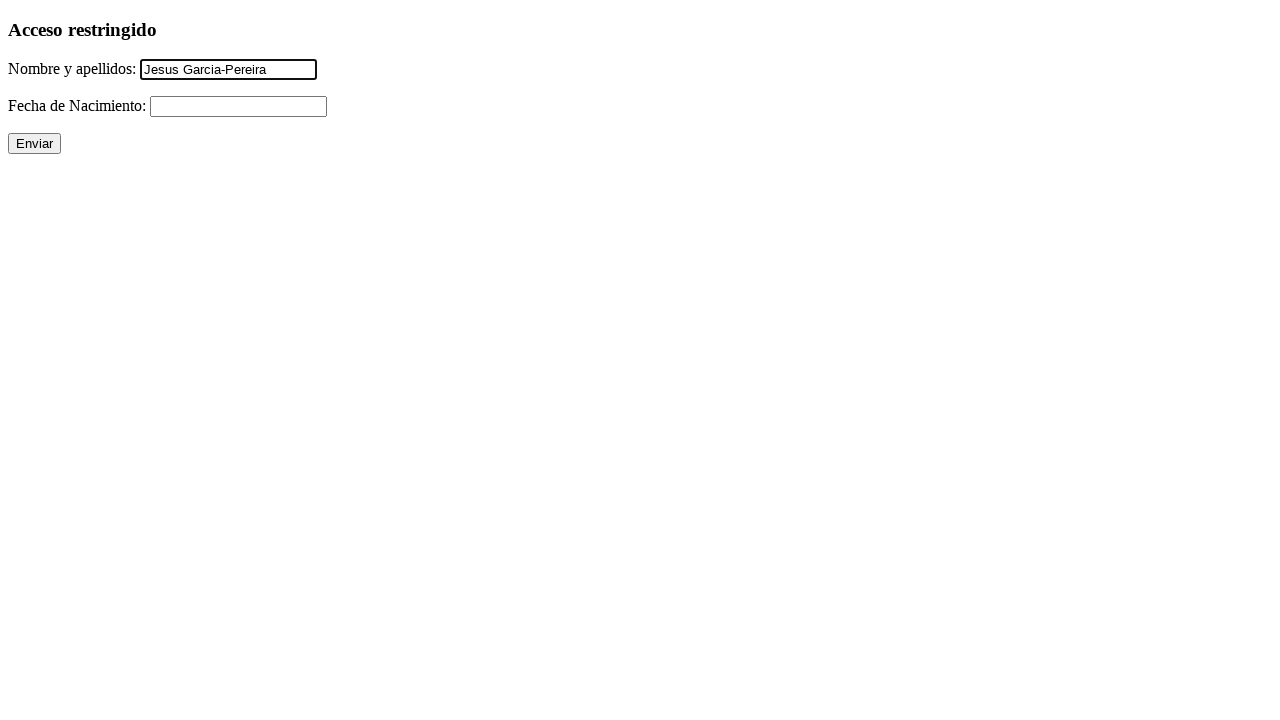

Filled date field with ISO format '1990/07/21' on #fecha
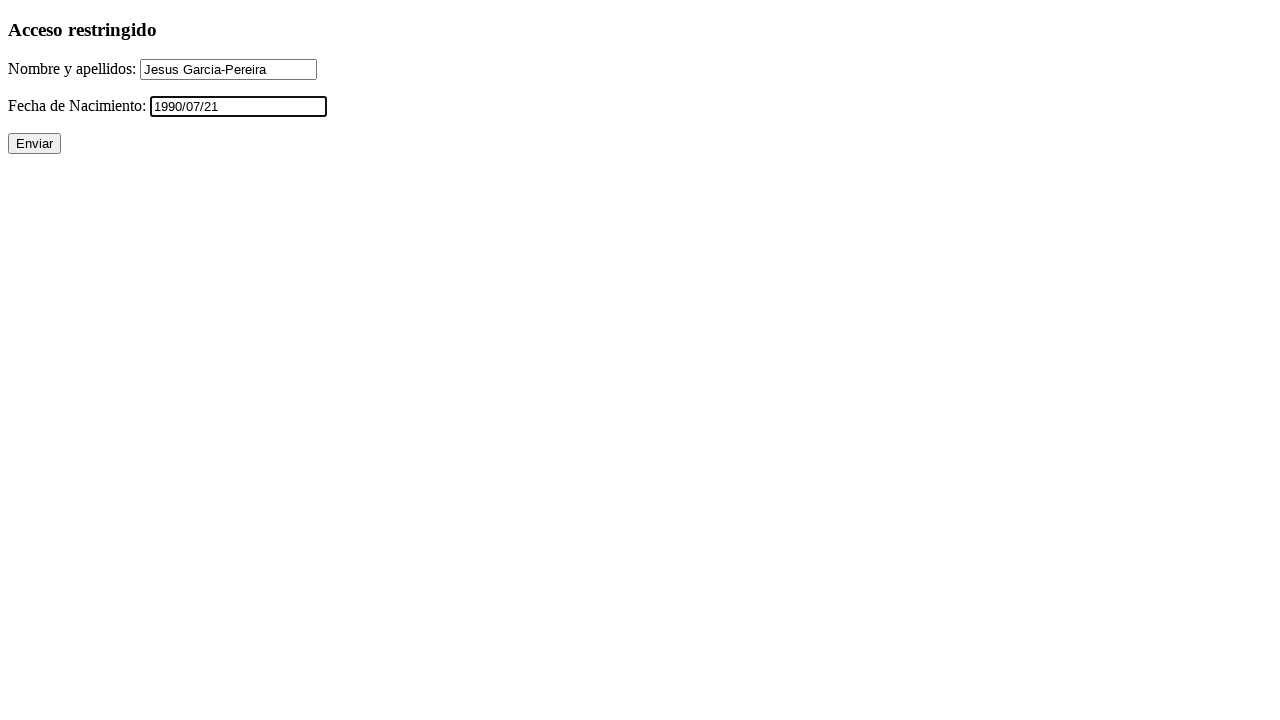

Clicked submit button at (34, 144) on input[value='Enviar']
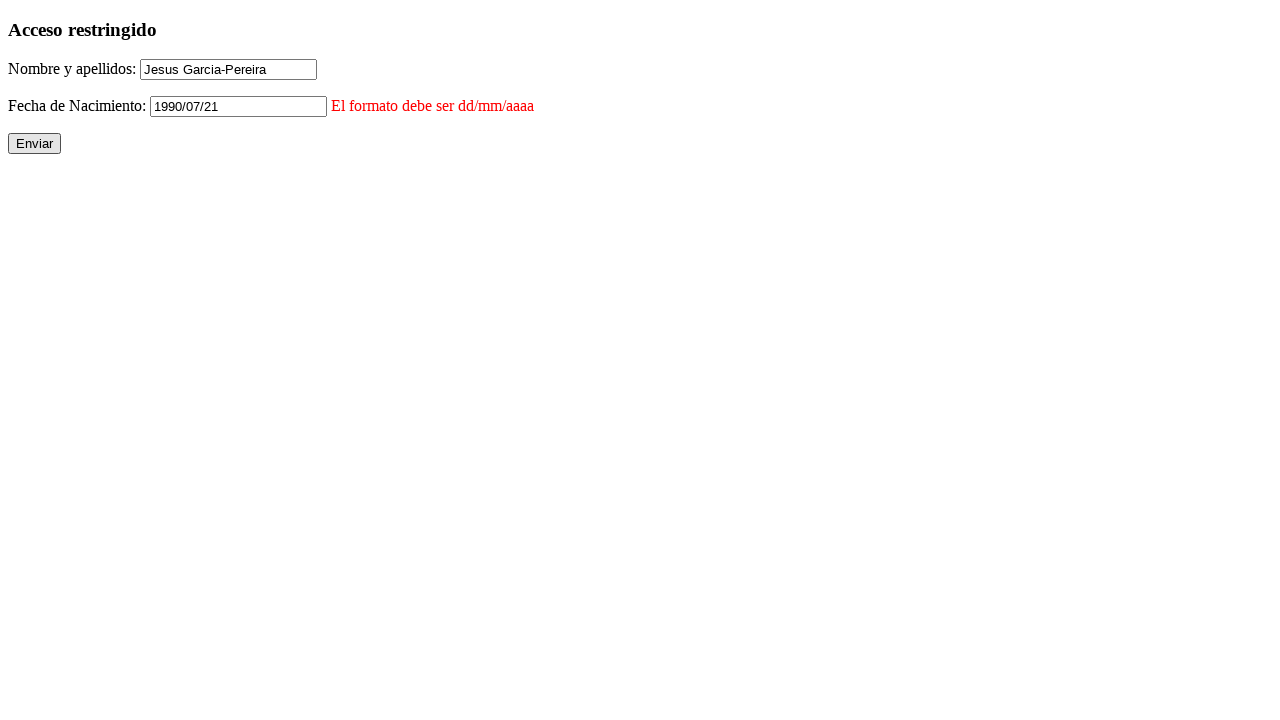

Date error message appeared on page
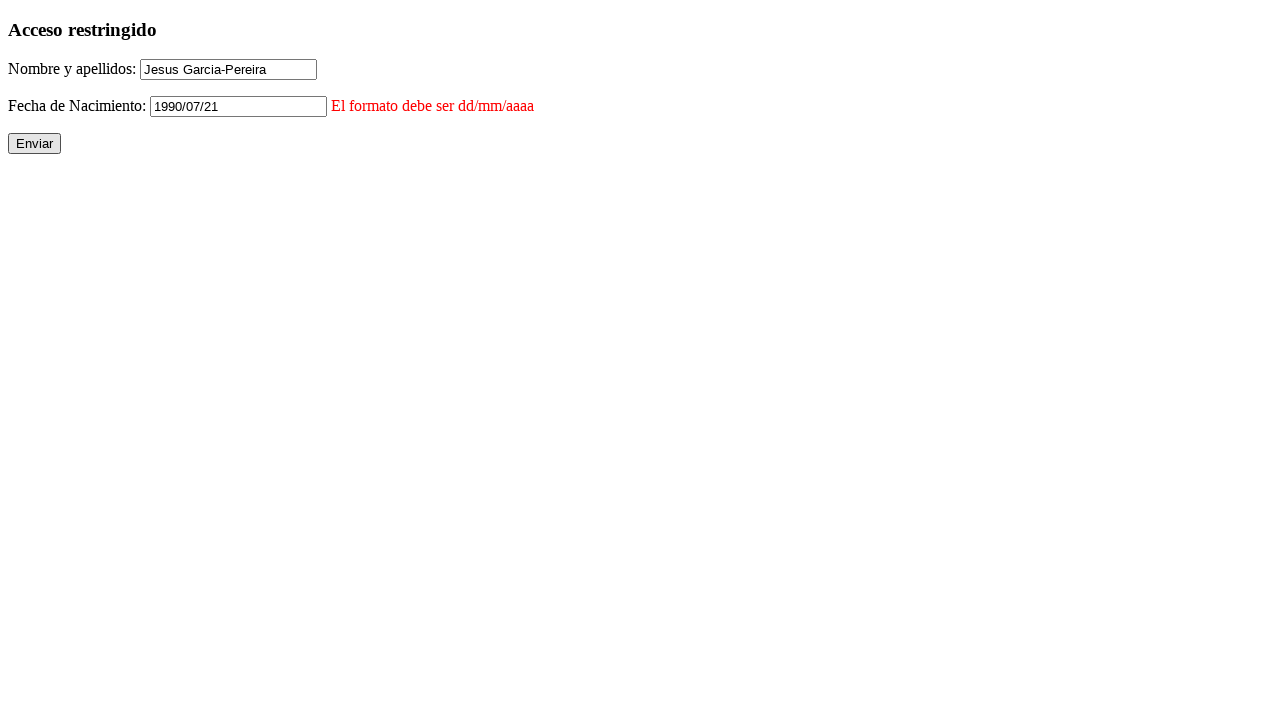

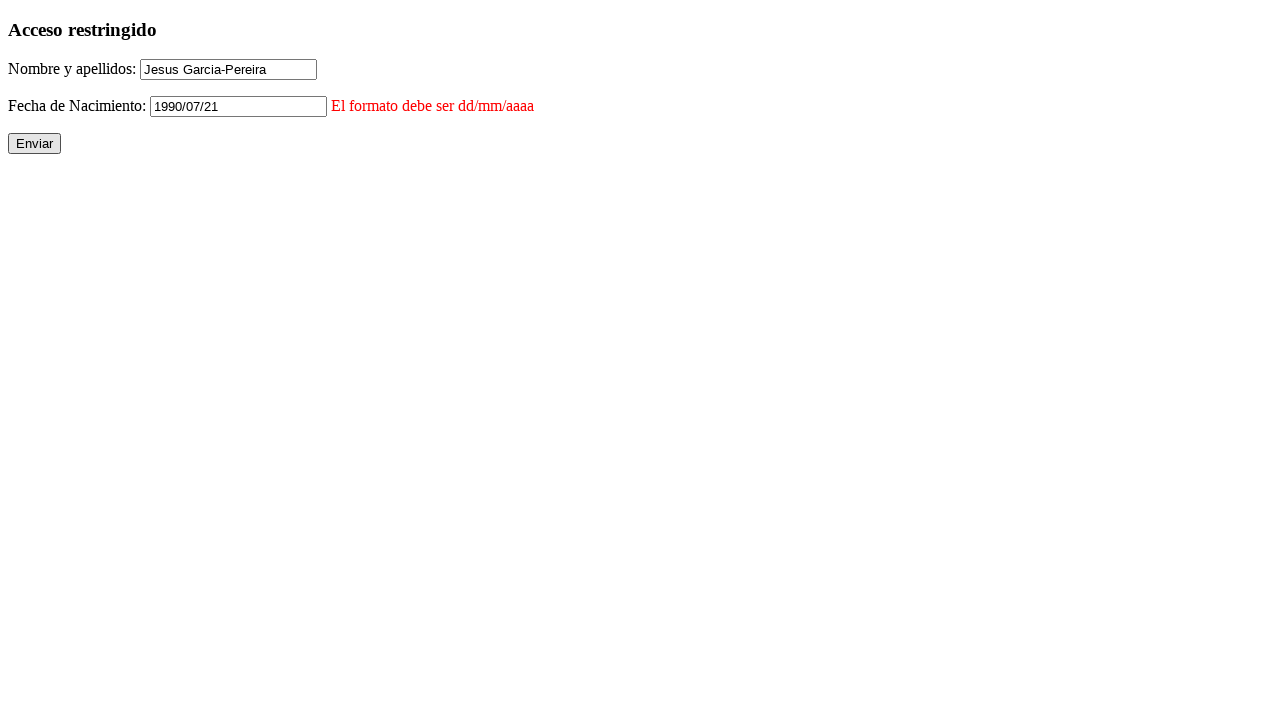